Verifies that a button changes color after a delay on the dynamic properties page

Starting URL: https://demoqa.com/dynamic-properties

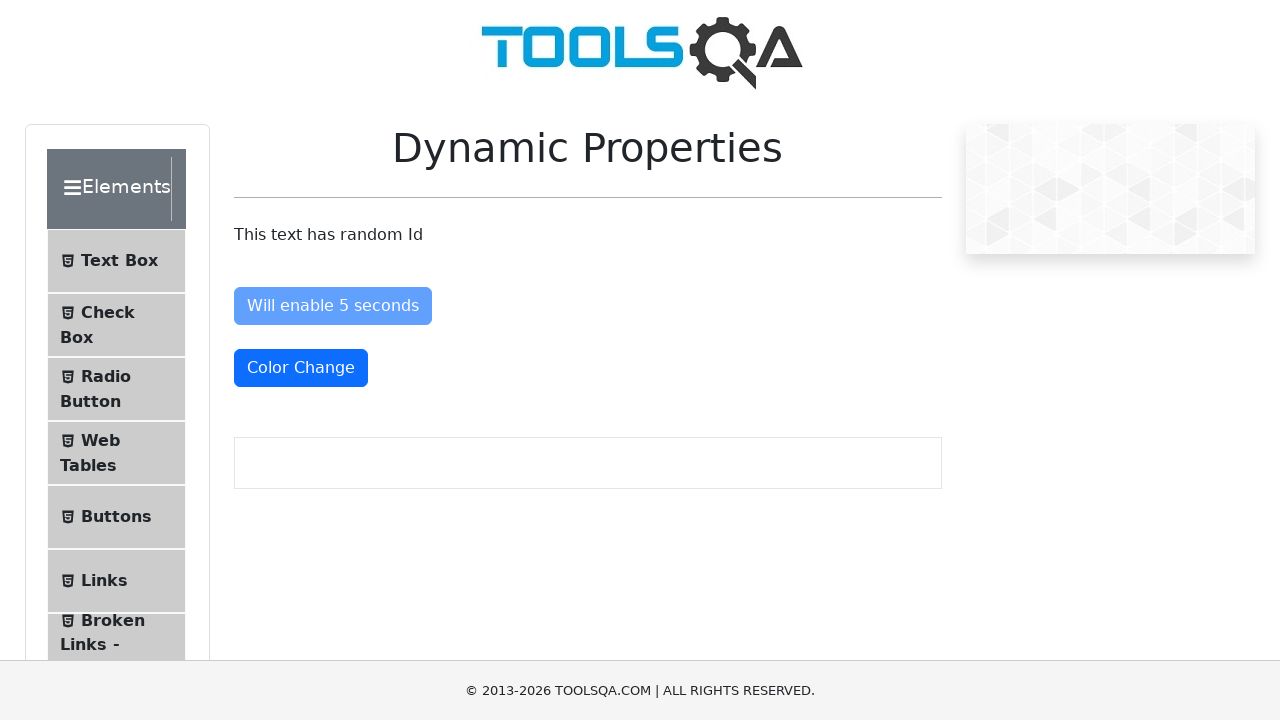

Button color changed to text-danger class after delay
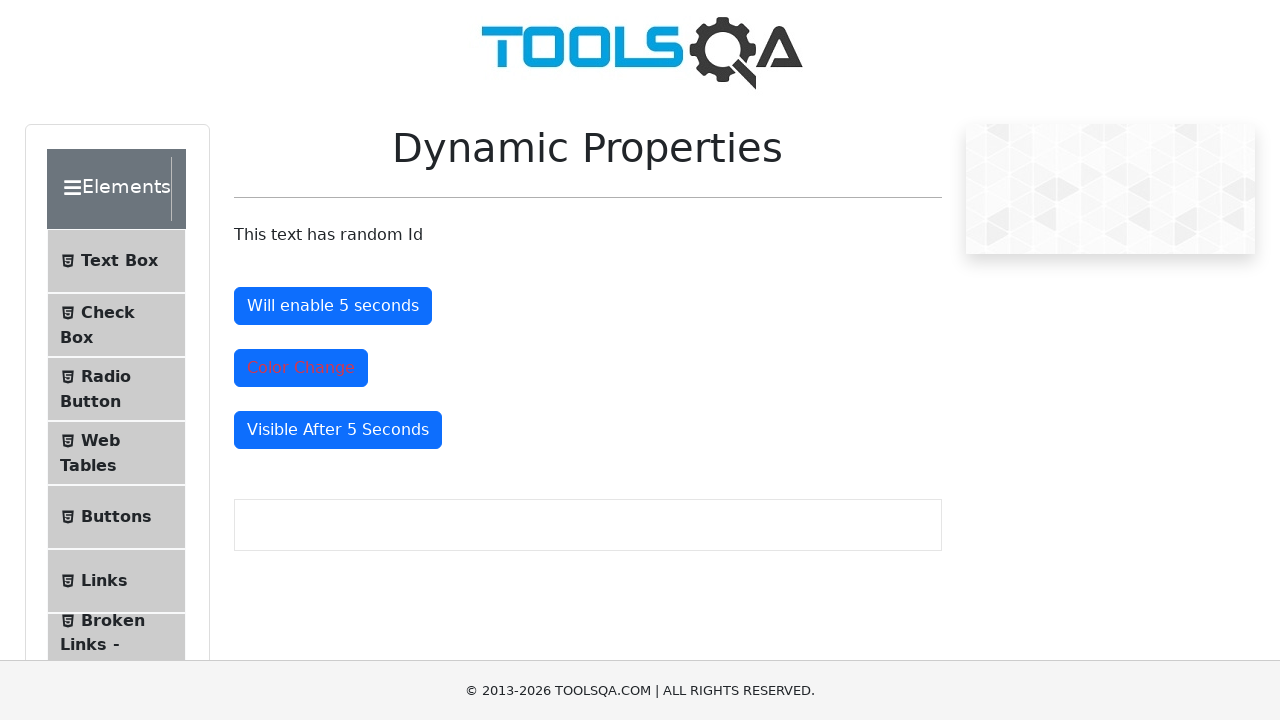

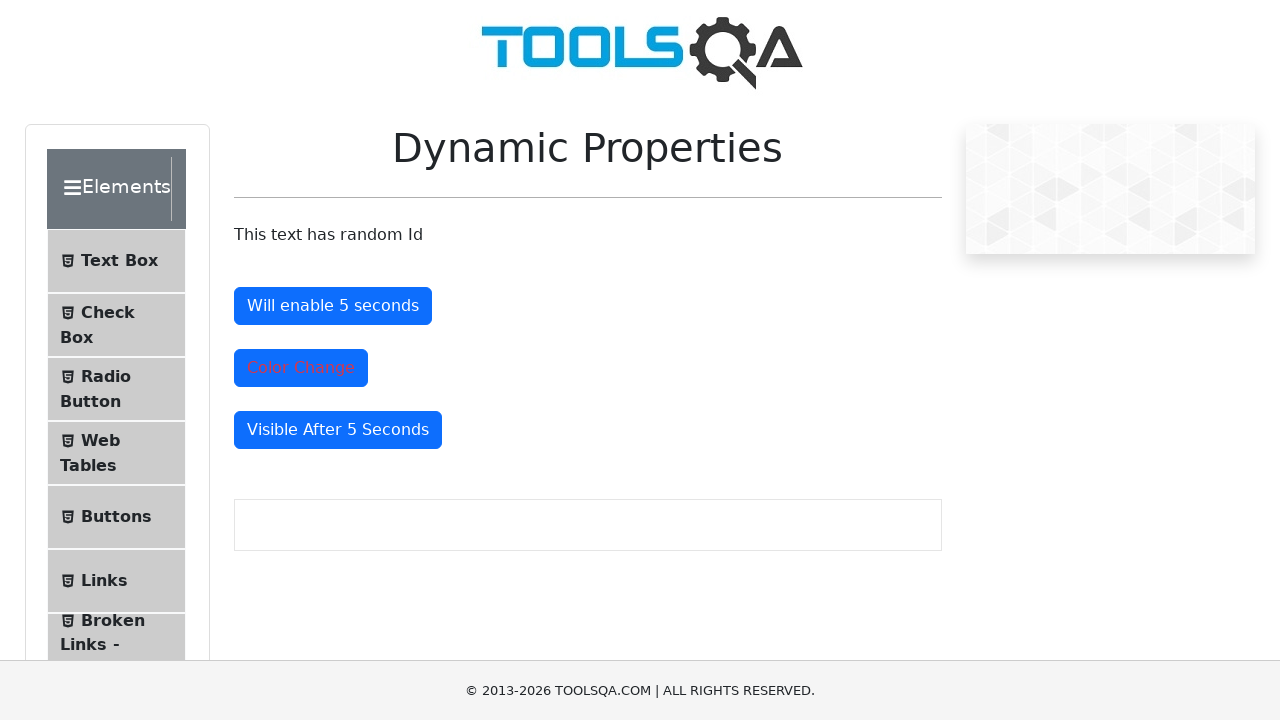